Tests interaction with form elements inside a second iframe including text input and radio buttons

Starting URL: https://www.hyrtutorials.com/p/frames-practice.html

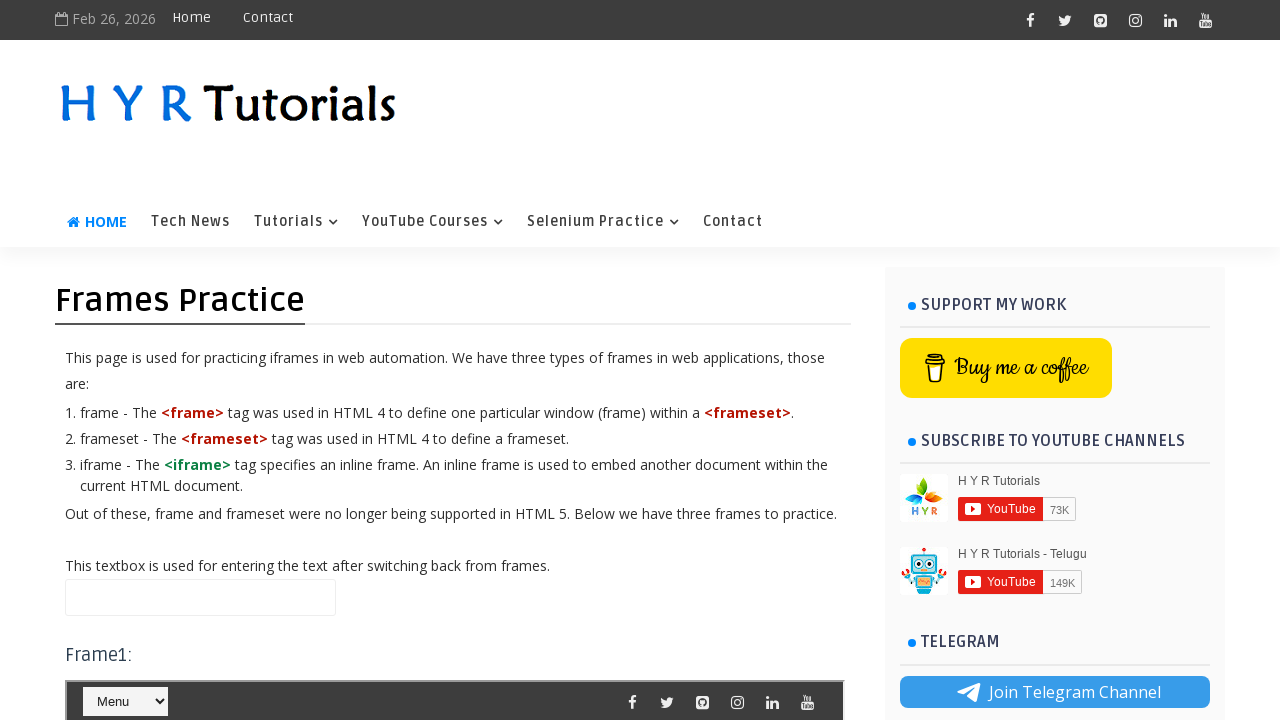

Located second iframe with id 'frm2'
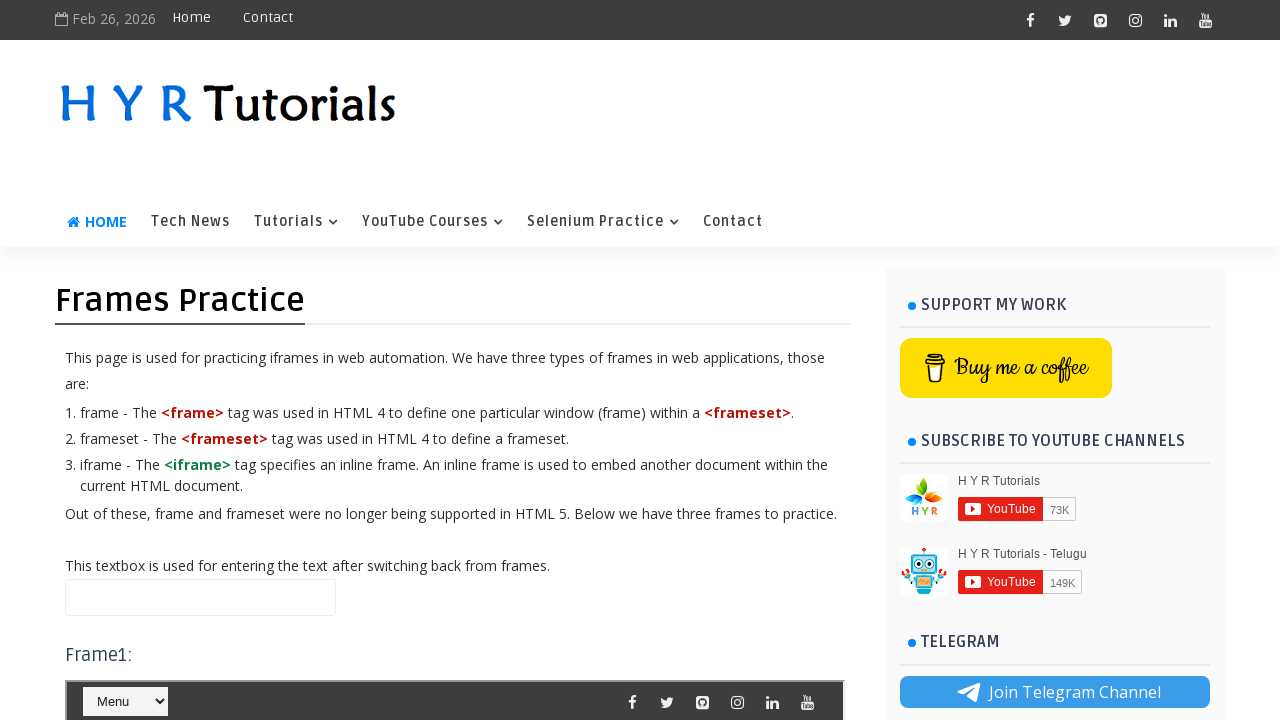

Filled first name field with 'Gopal Pawar' in second iframe on iframe#frm2 >> internal:control=enter-frame >> input#firstName
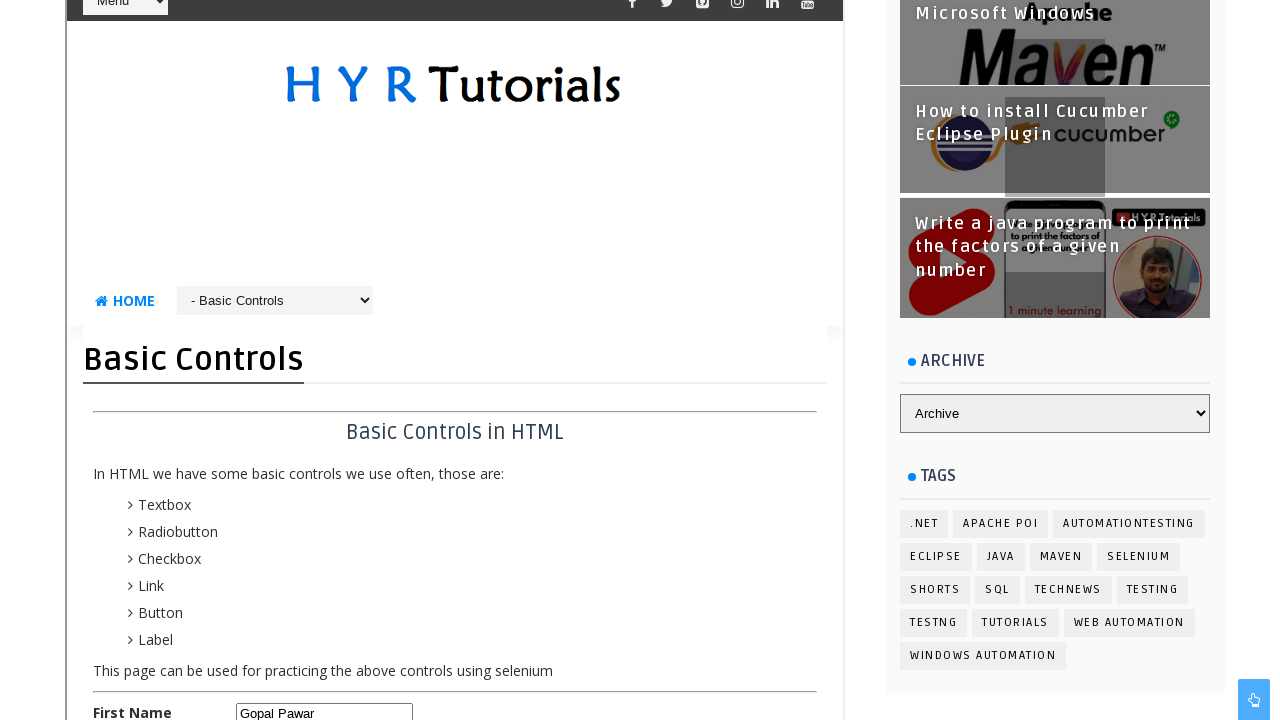

Clicked male radio button in second iframe at (244, 360) on iframe#frm2 >> internal:control=enter-frame >> input#malerb
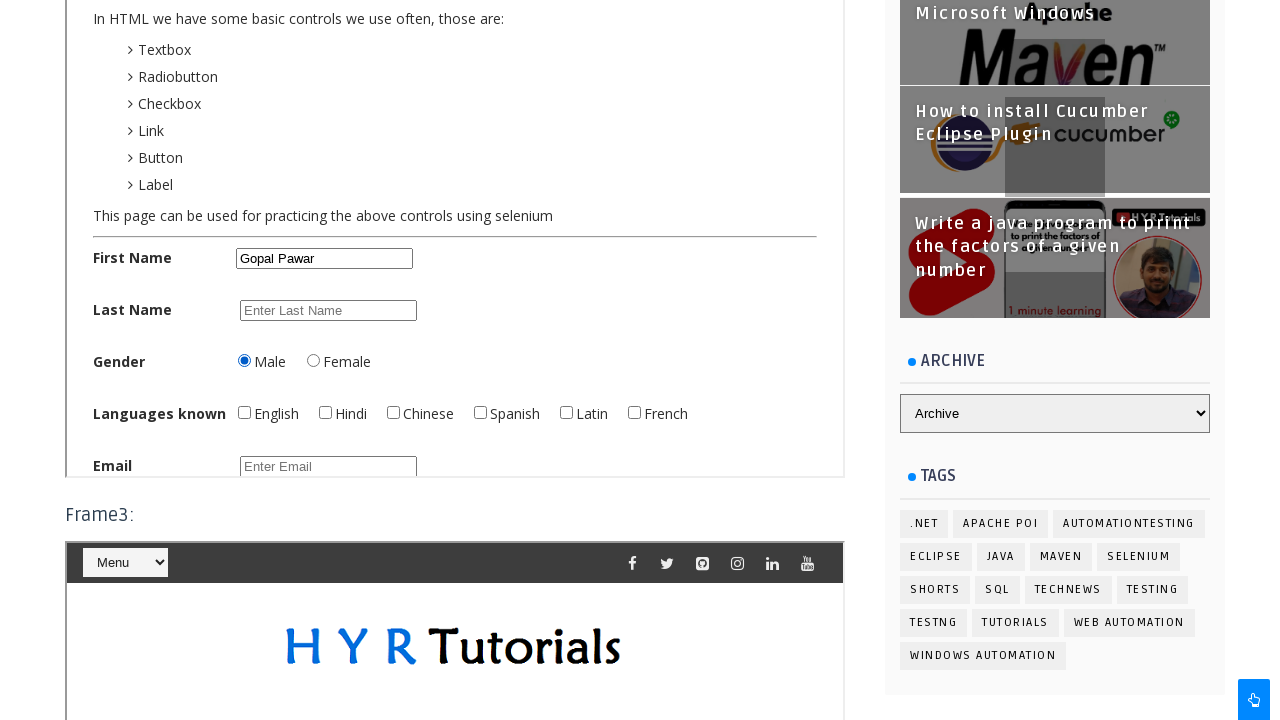

Clicked female radio button in second iframe at (313, 360) on iframe#frm2 >> internal:control=enter-frame >> input#femalerb
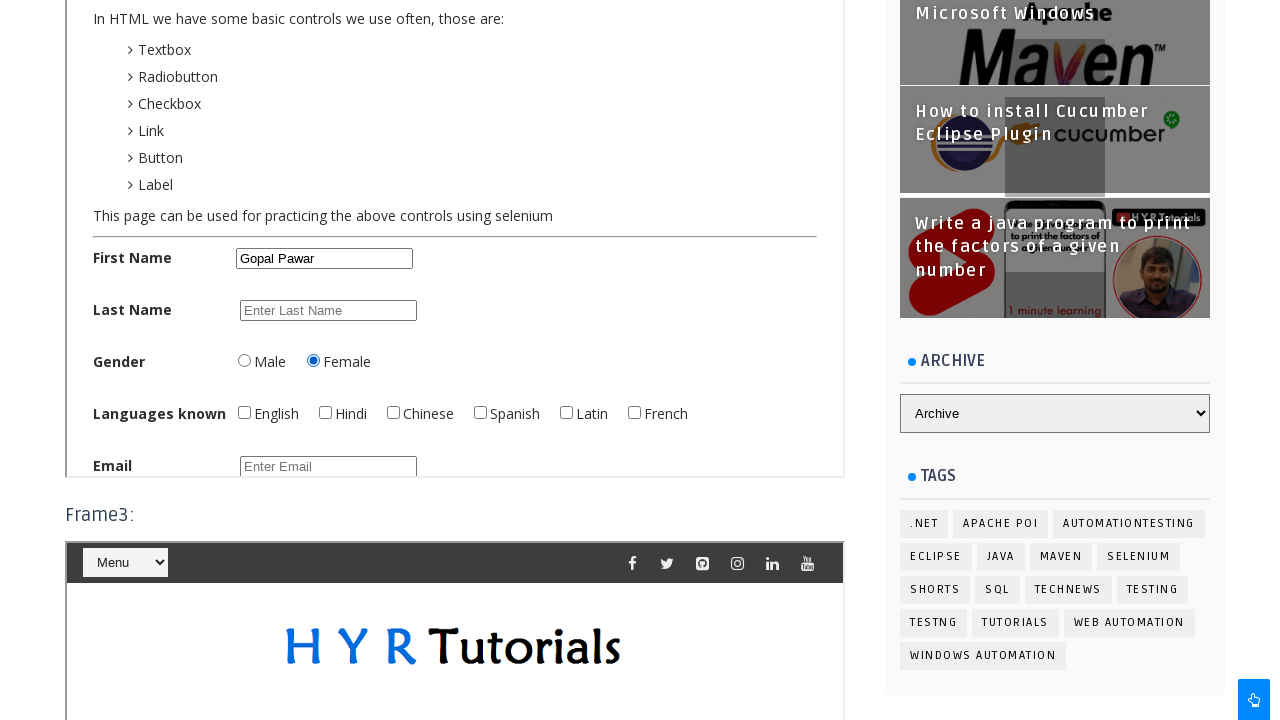

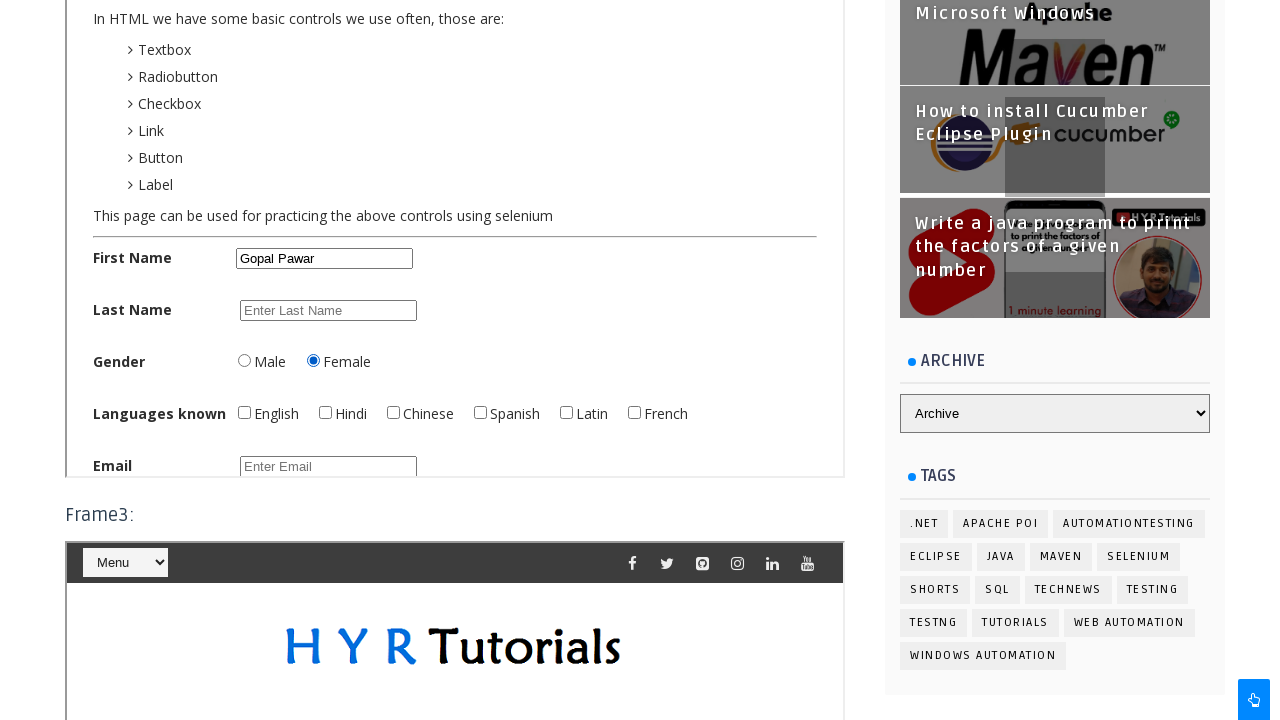